Tests dismissing a JavaScript confirm dialog by clicking a button that triggers a confirm alert and canceling it

Starting URL: https://automationfc.github.io/basic-form/index.html

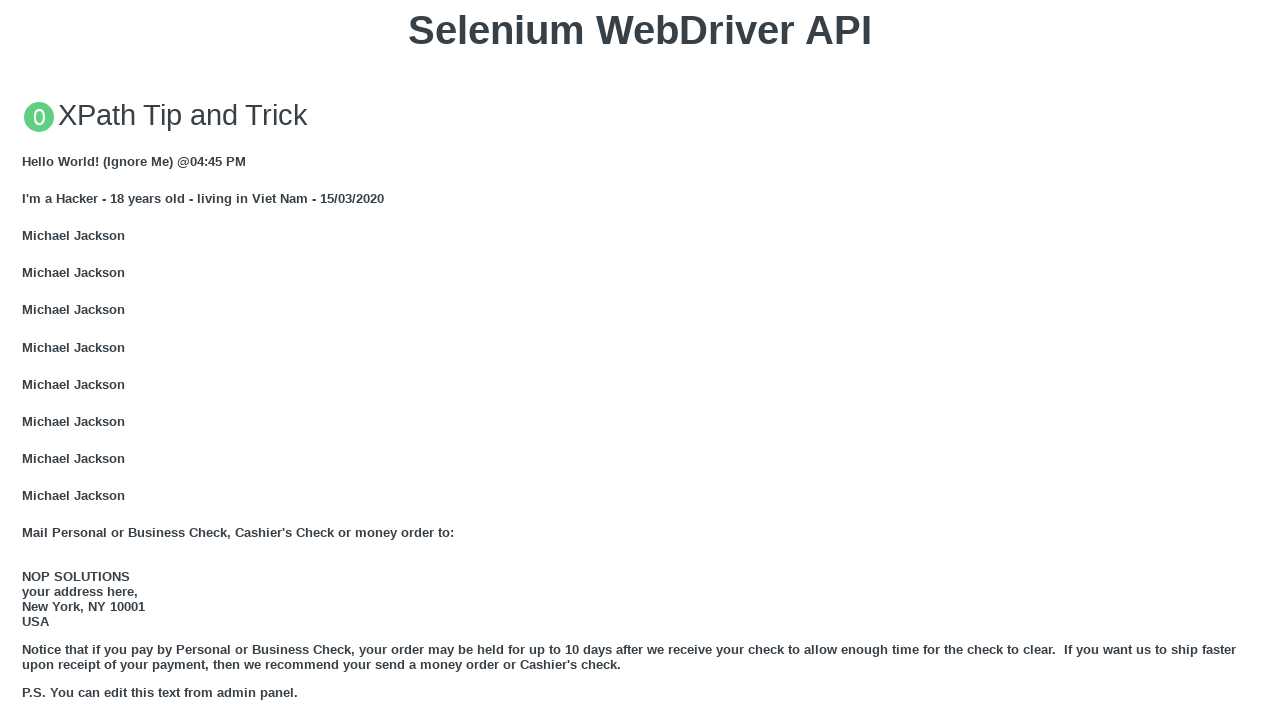

Set up dialog handler to dismiss confirm alerts
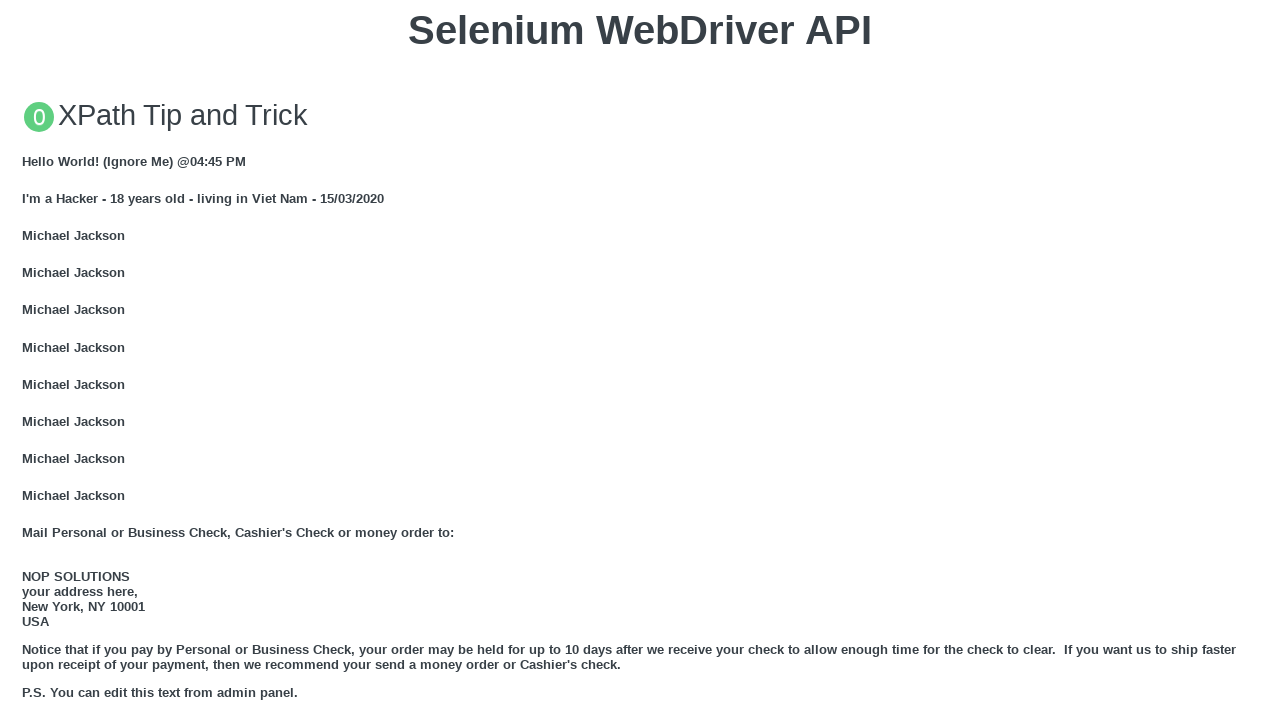

Clicked button to trigger JavaScript confirm dialog at (640, 360) on xpath=//button[text()='Click for JS Confirm']
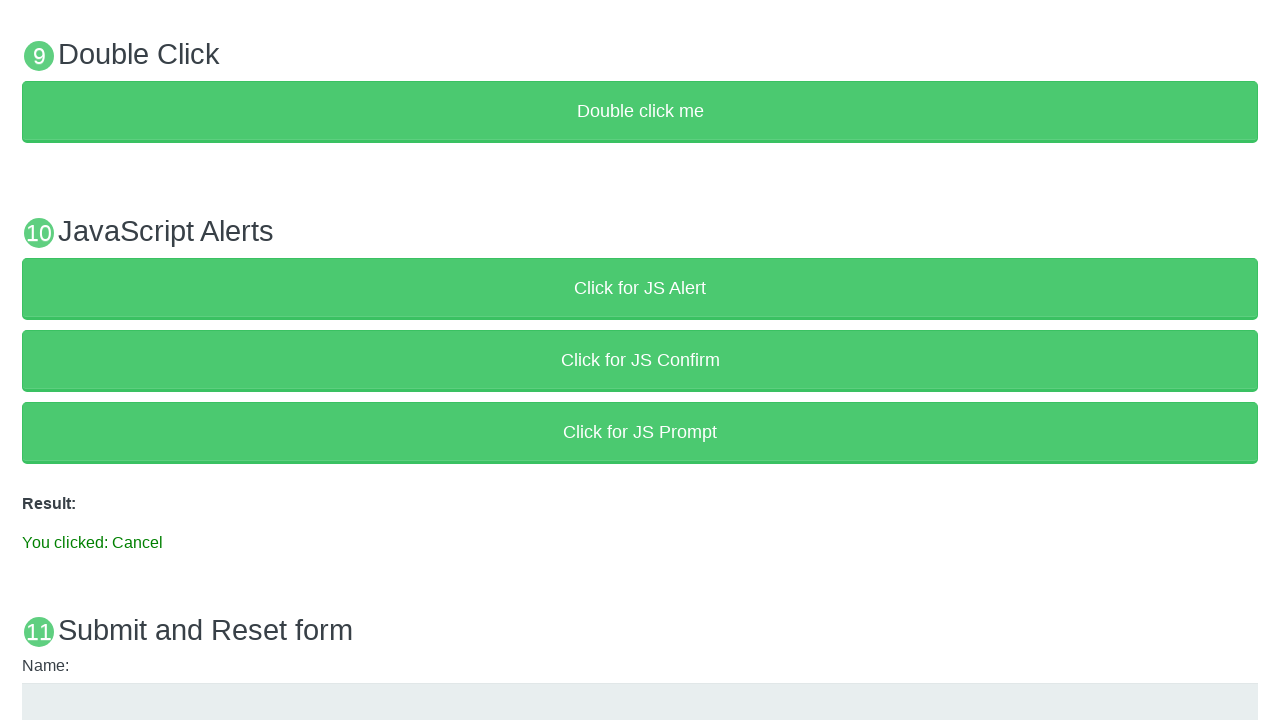

Confirmed dialog was dismissed and result text updated
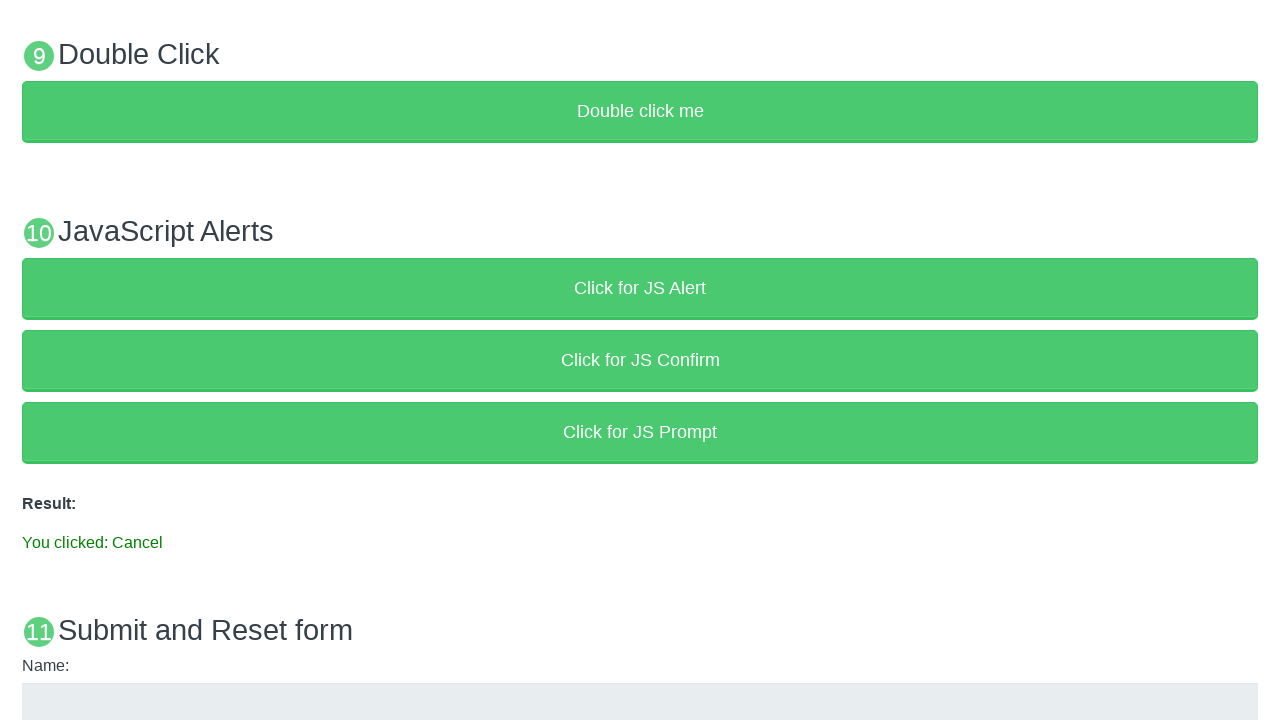

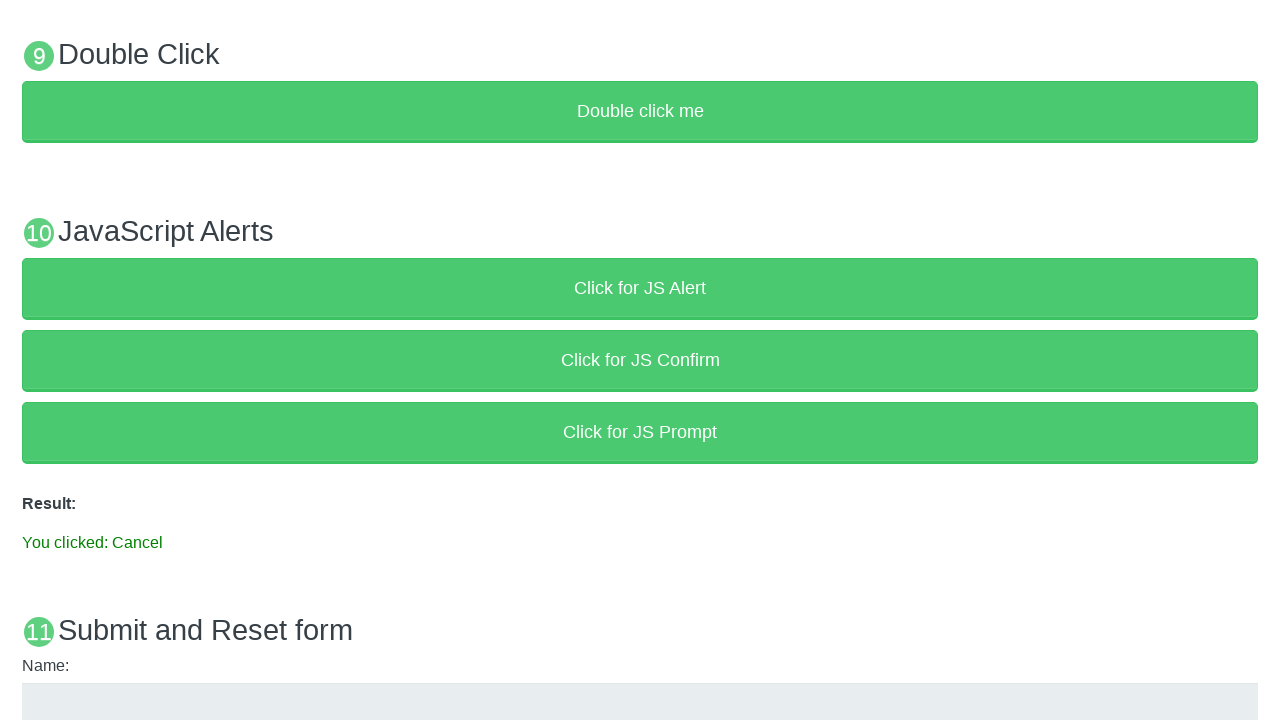